Tests window handling functionality by opening multiple windows and counting the total number of windows opened

Starting URL: https://leafground.com/window.xhtml

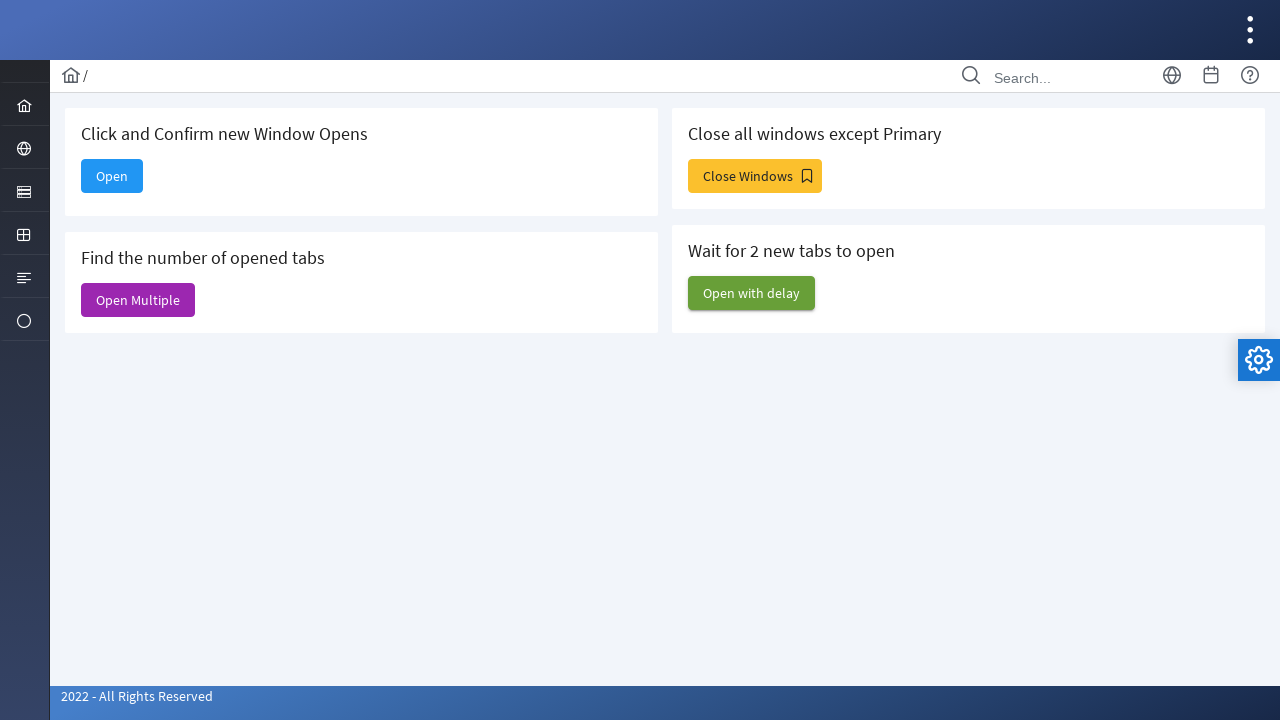

Stored reference to main window handle
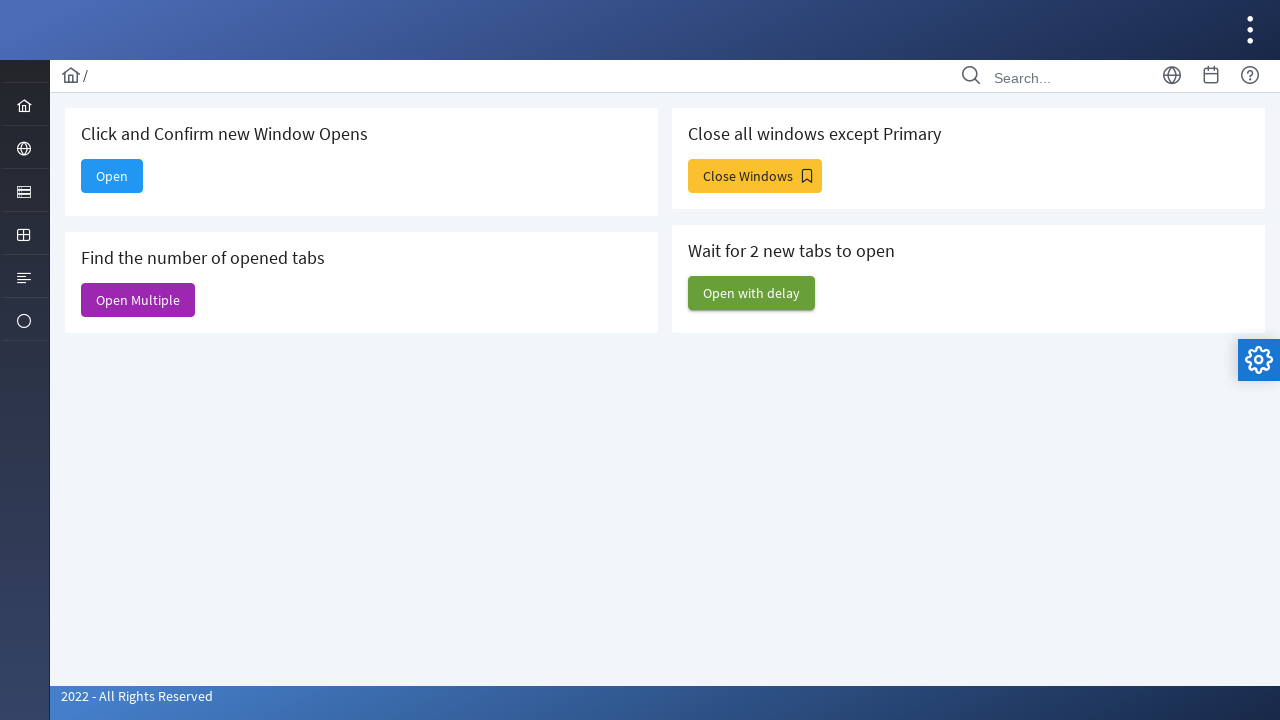

Clicked 'Open Multiple' button to open multiple windows at (138, 300) on xpath=//span[text()='Open Multiple']
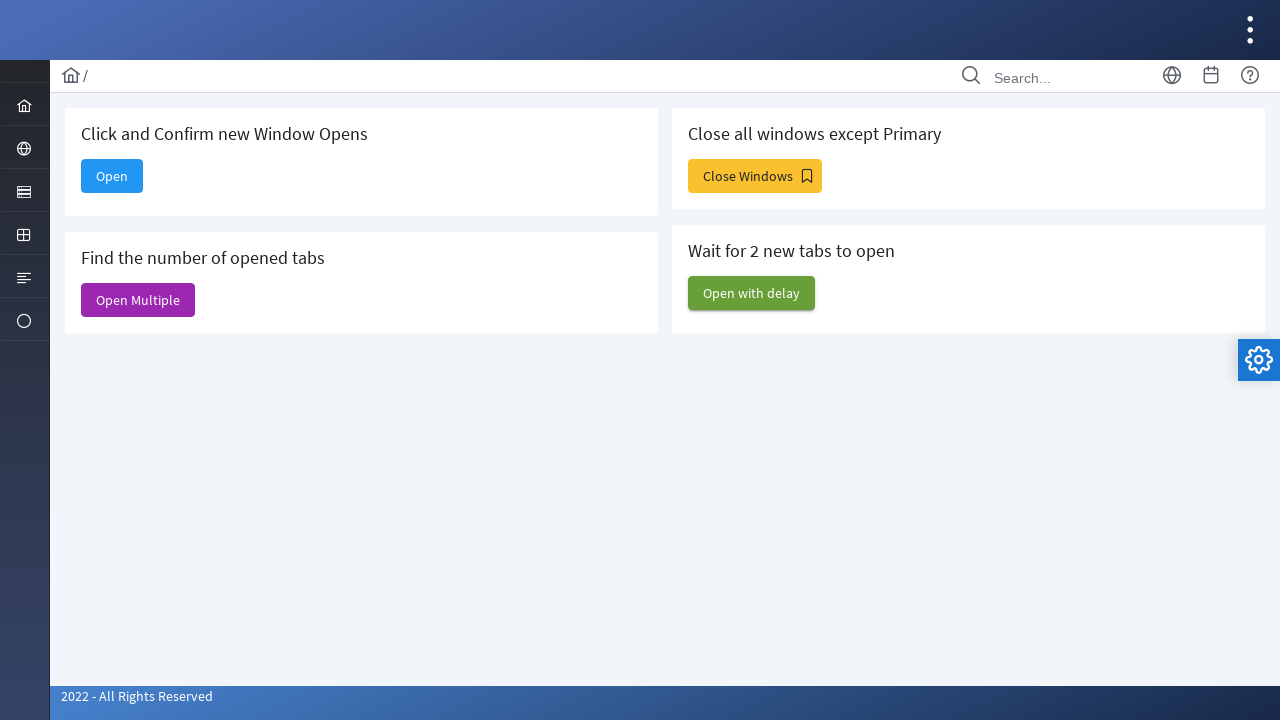

Clicked 'Open' button to open another window at (112, 176) on xpath=//span[text()='Open']
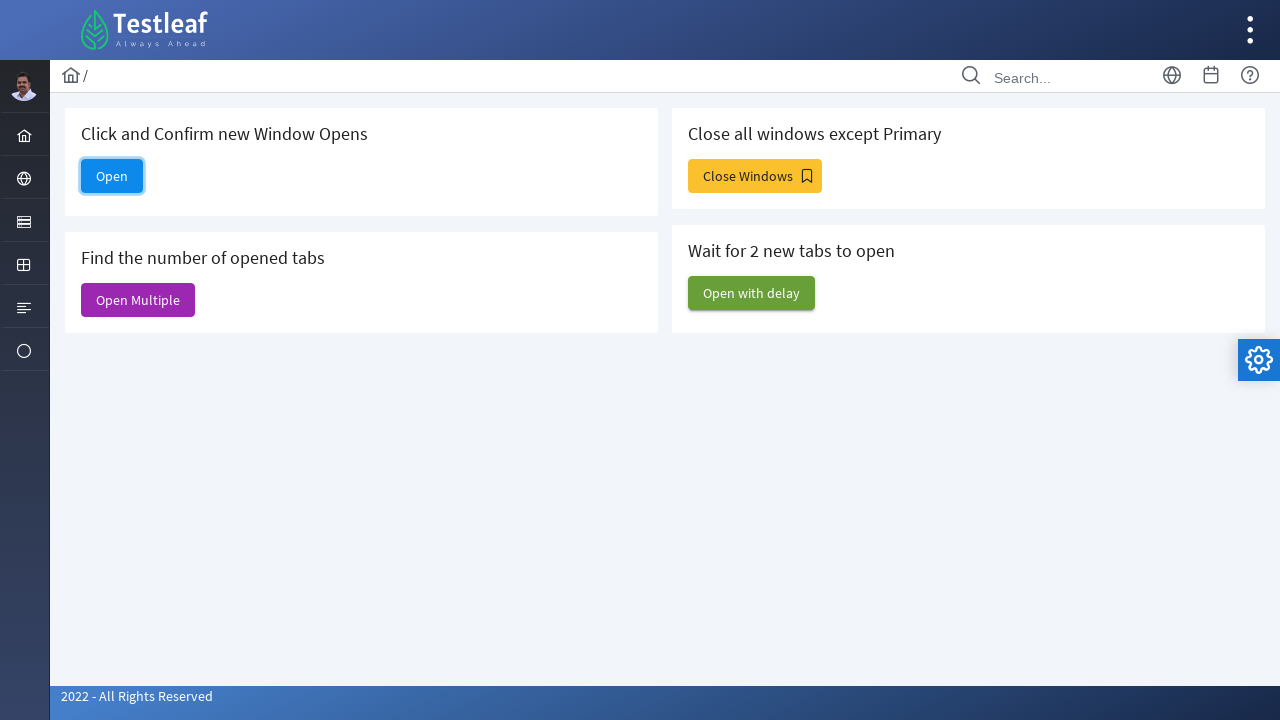

Waited 1000ms for new windows to open
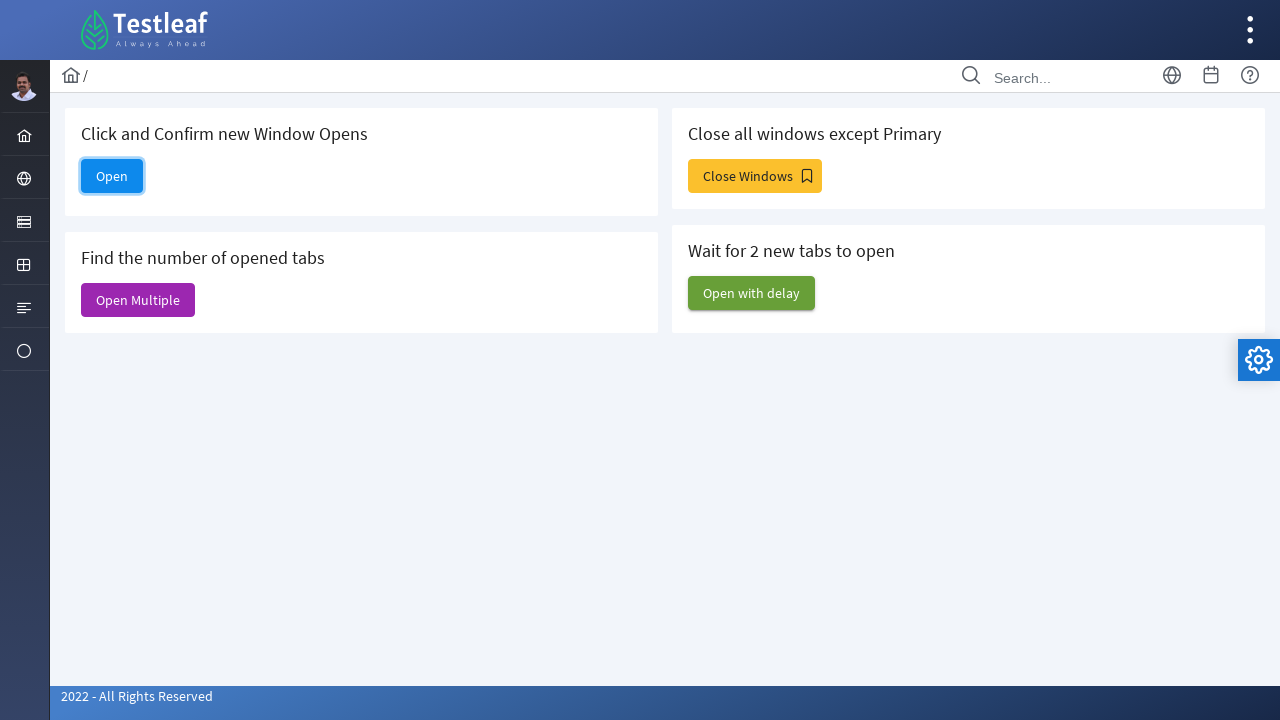

Counted 7 total windows open (including main window)
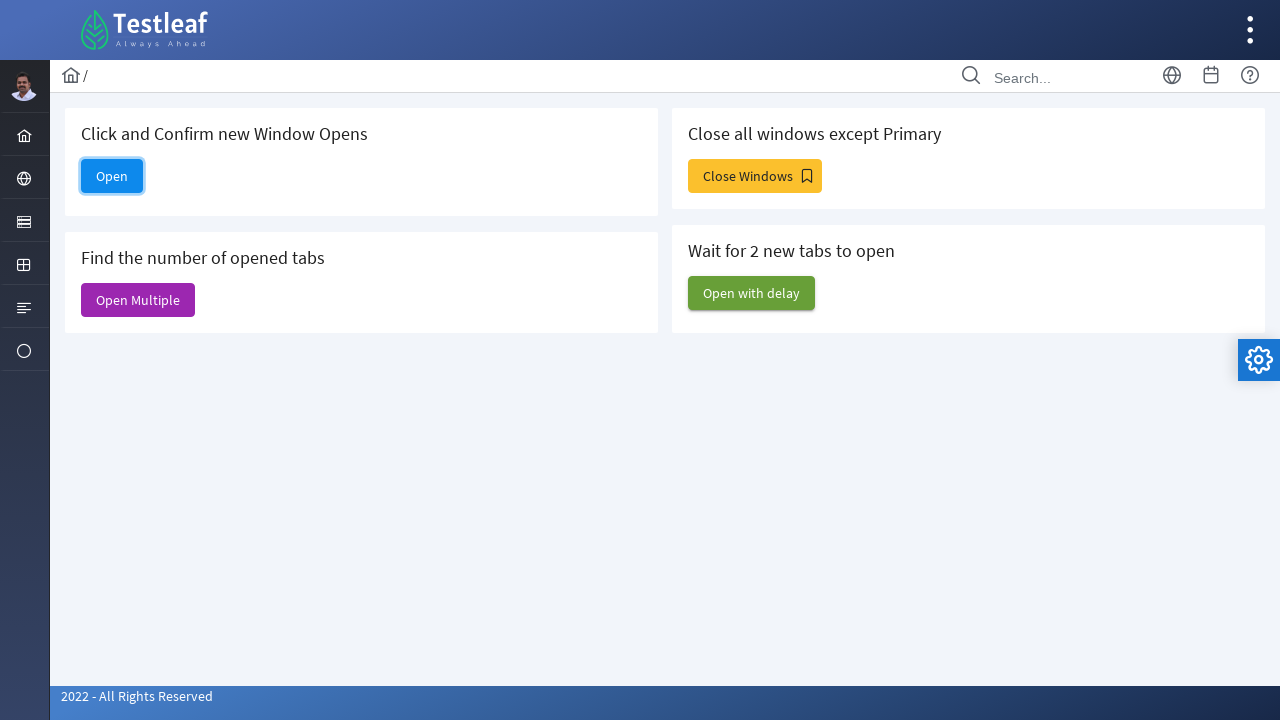

Retrieved URL for window 1: https://leafground.com/window.xhtml
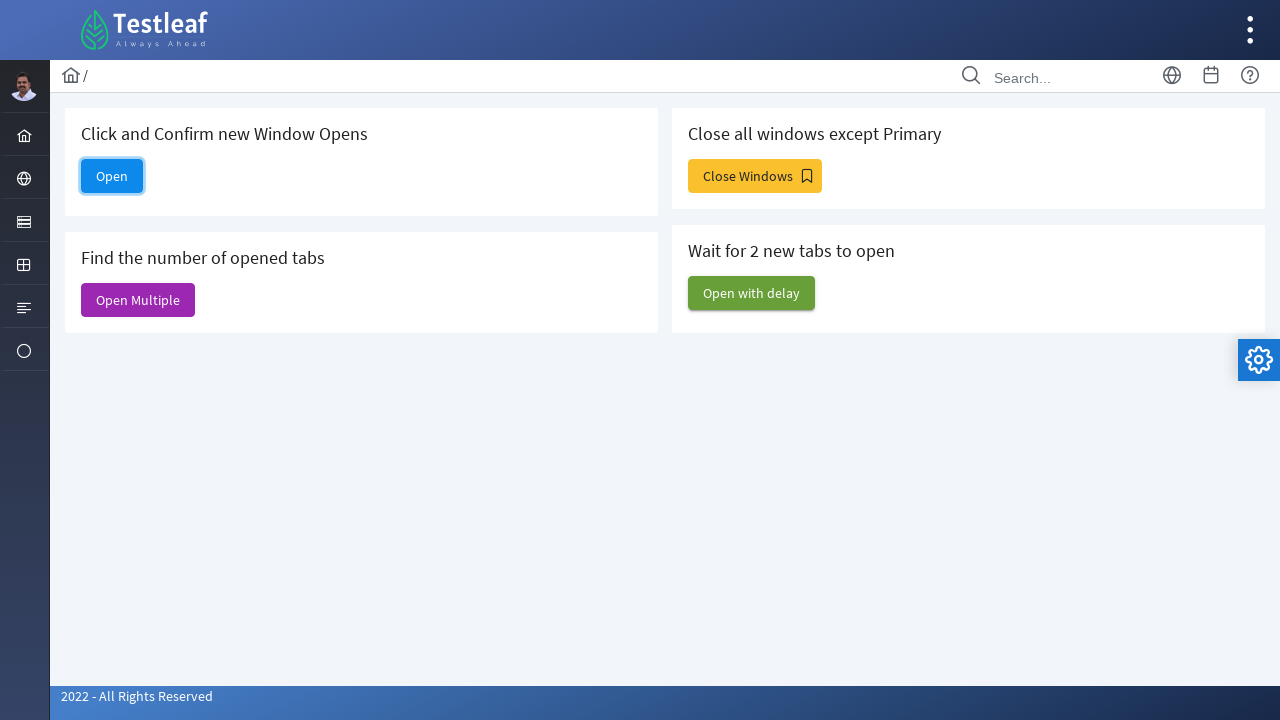

Retrieved URL for window 2: https://leafground.com/alert.xhtml
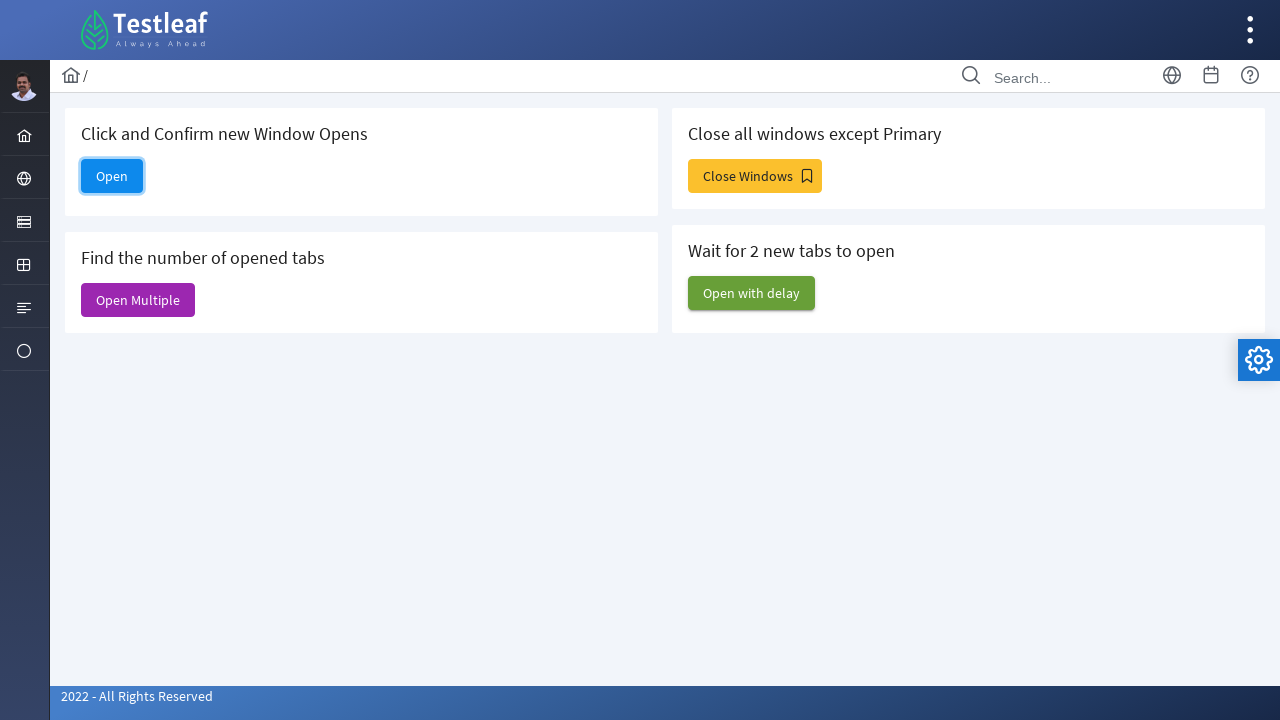

Retrieved URL for window 3: https://leafground.com/input.xhtml
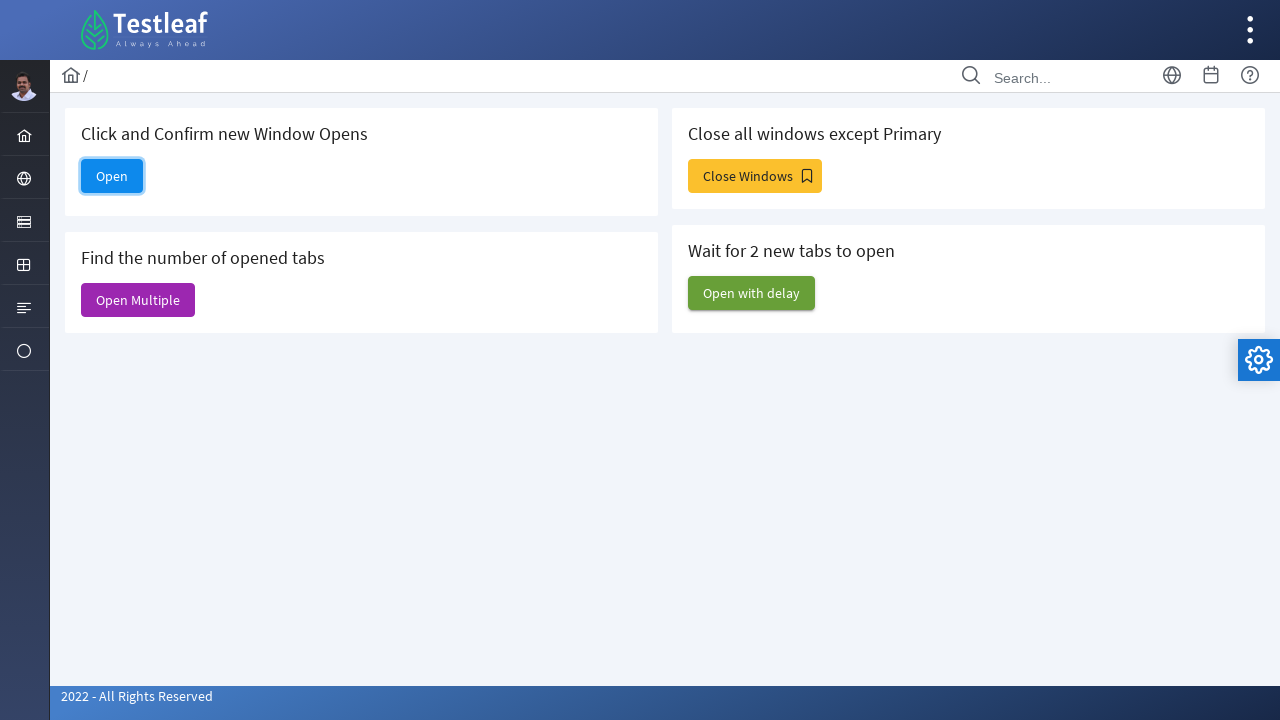

Retrieved URL for window 4: https://leafground.com/dashboard.xhtml
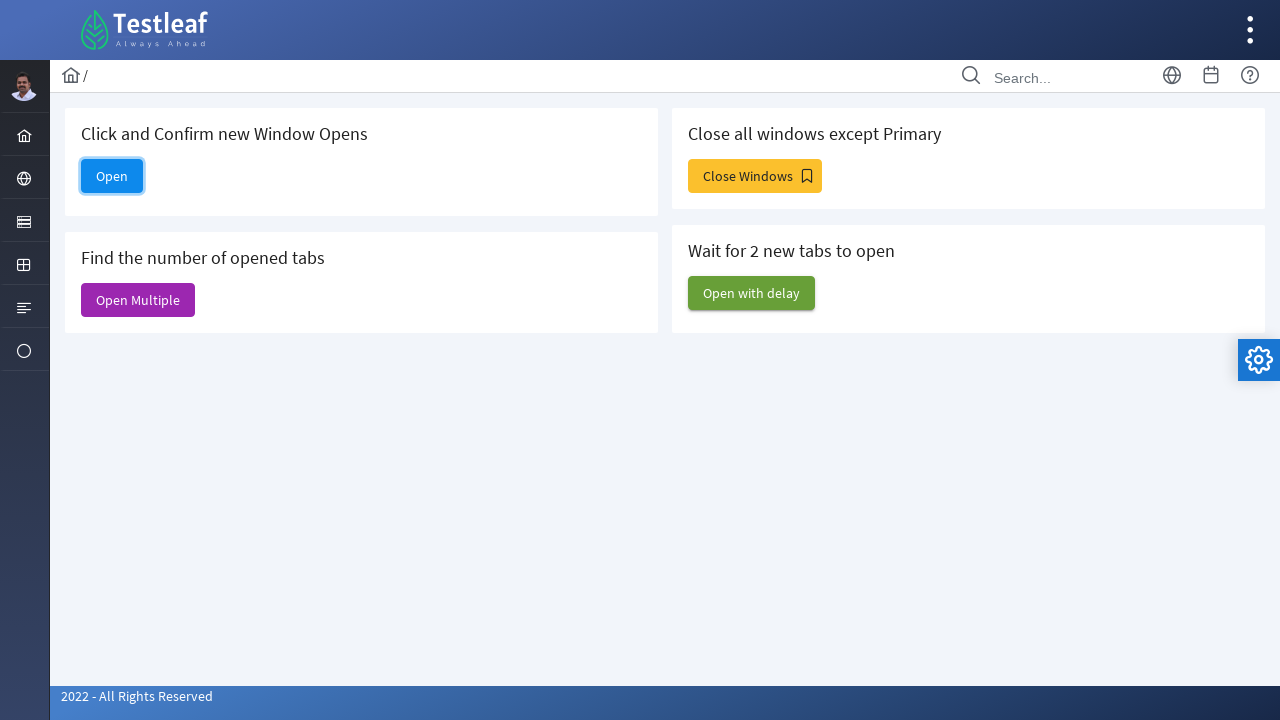

Retrieved URL for window 5: https://leafground.com/table.xhtml
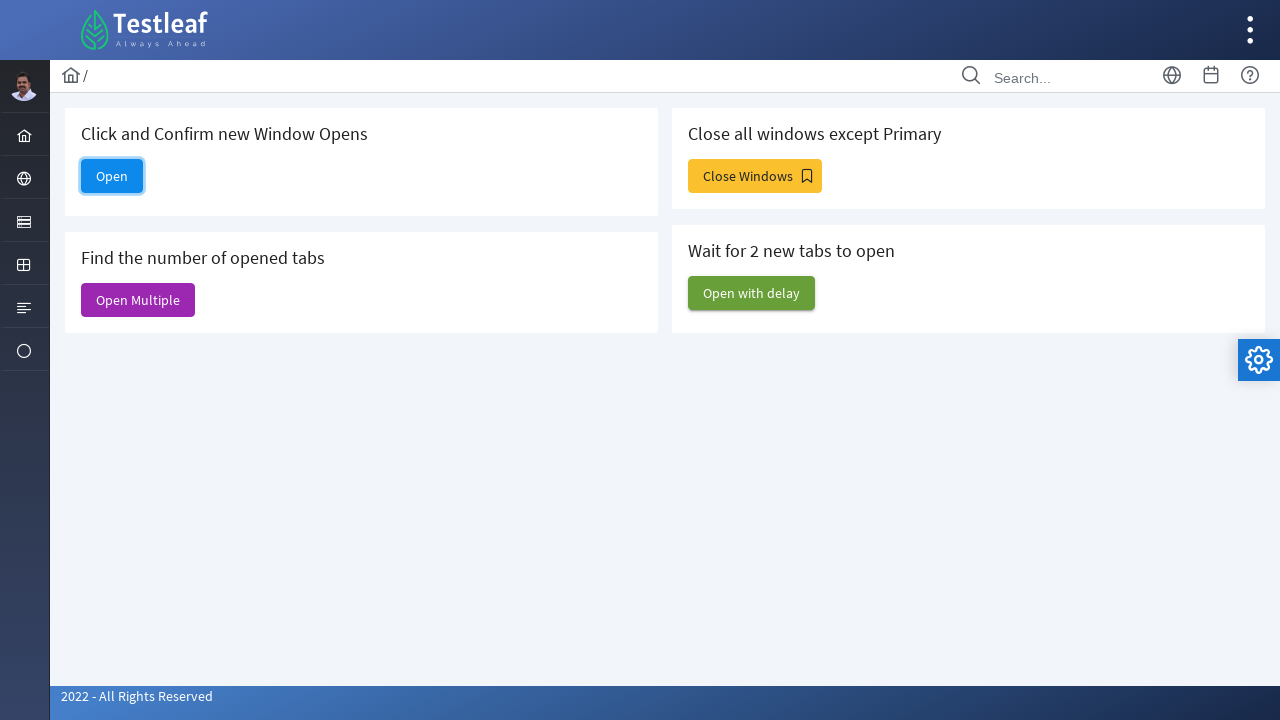

Retrieved URL for window 6: https://leafground.com/dashboard.xhtml
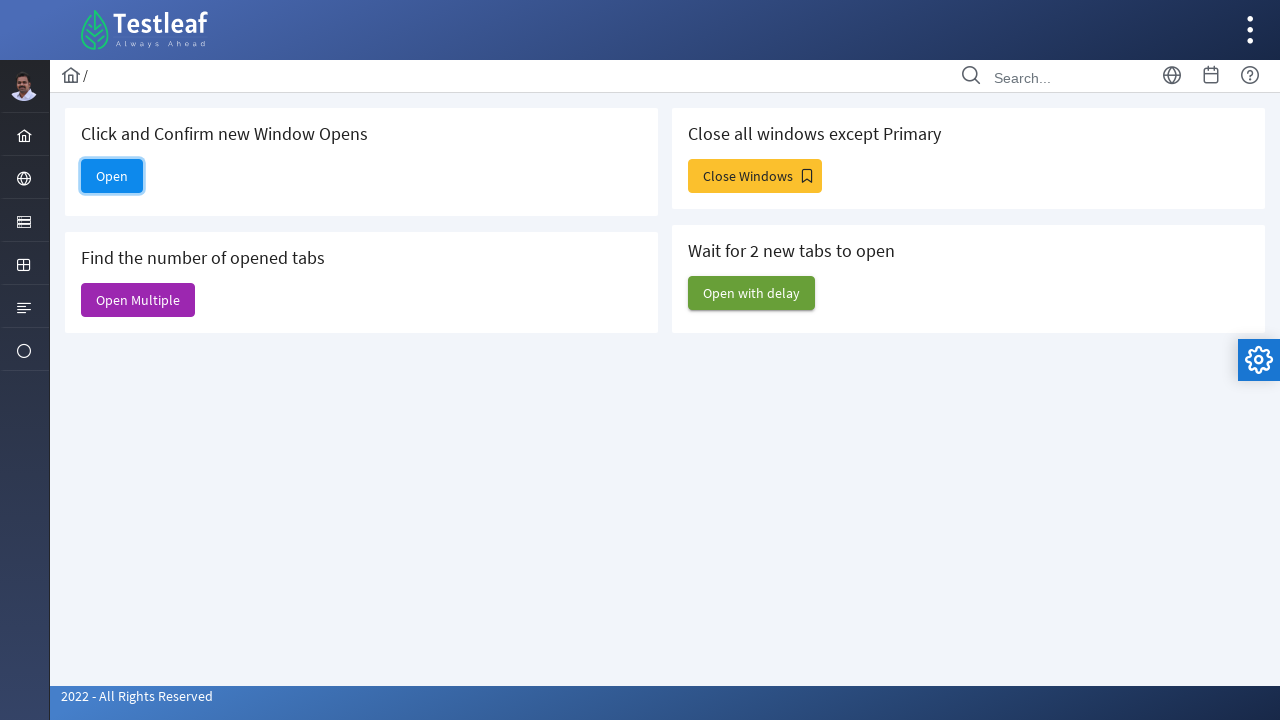

Retrieved URL for window 7: https://leafground.com/dashboard.xhtml
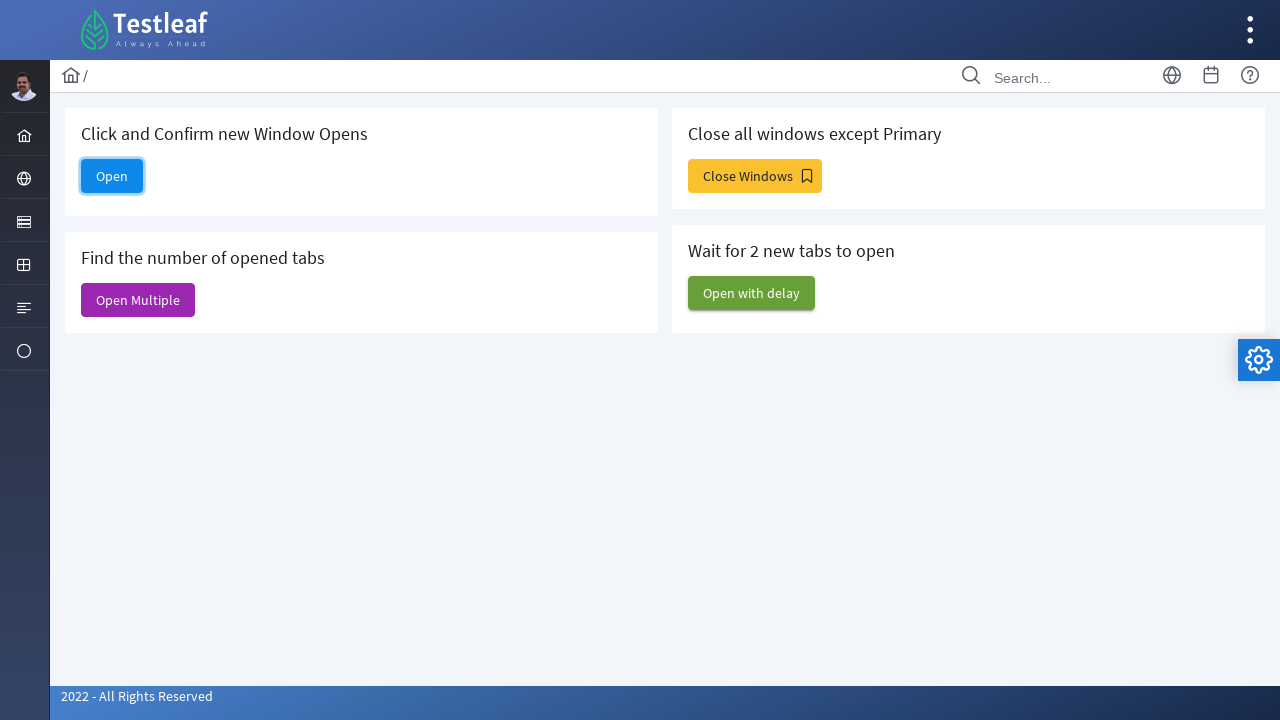

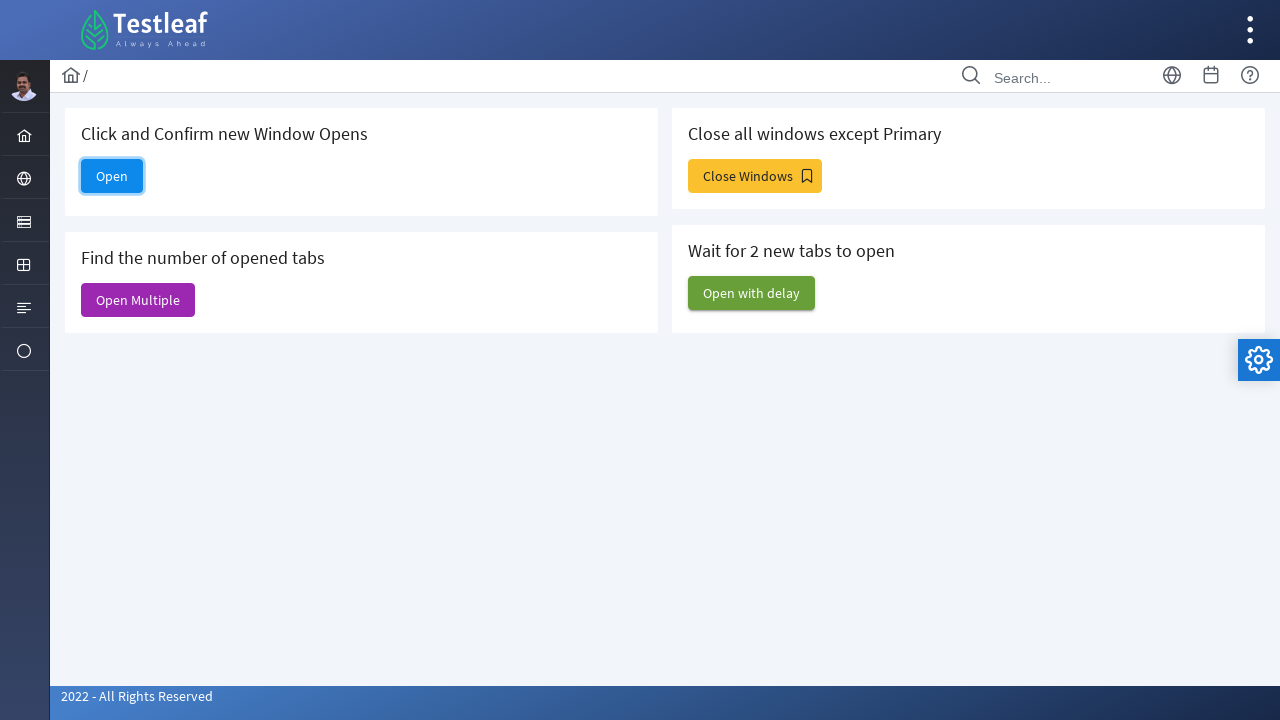